Tests dropdown selection functionality by selecting the second option (index 1) from 10 different dropdown menus on a form page

Starting URL: https://grotechminds.com/dropdown/

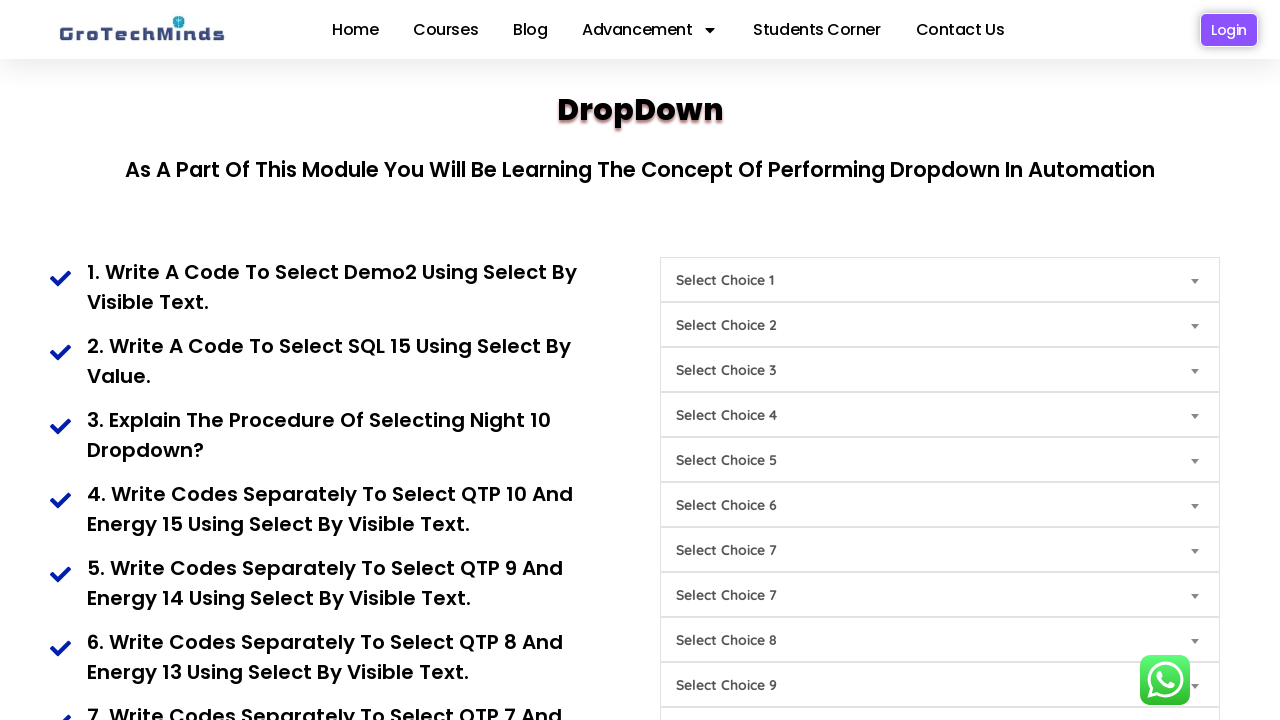

Selected second option (index 1) from Choice1 dropdown on (//select[@id='Choice1'])[1]
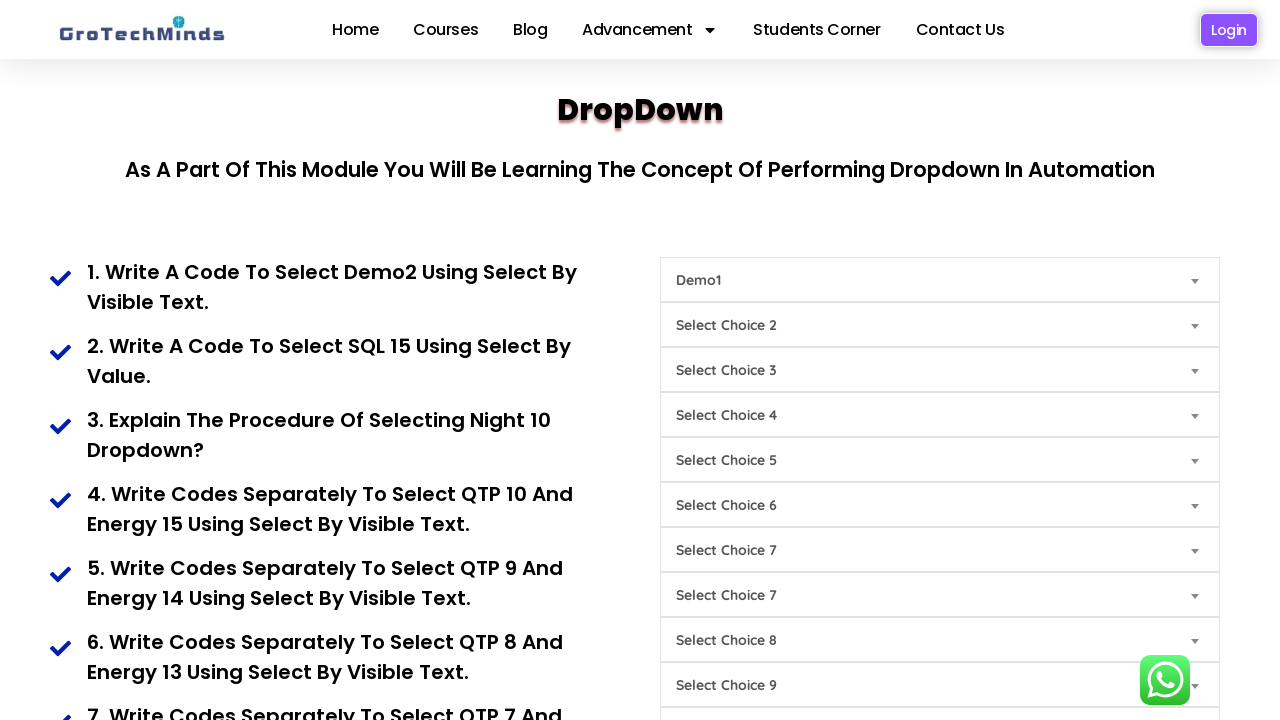

Selected second option (index 1) from Choice2 dropdown on (//select[@id='Choice2'])[1]
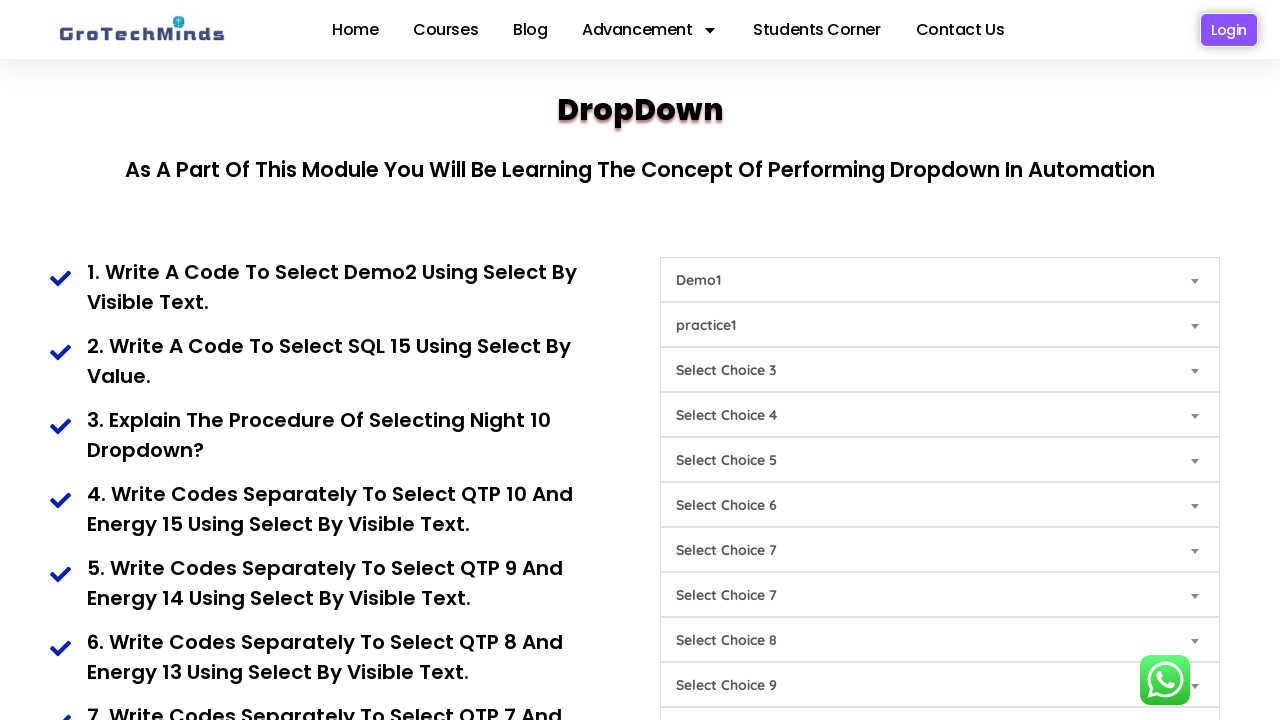

Selected second option (index 1) from Choice3 dropdown on (//select[@id='Choice3'])[1]
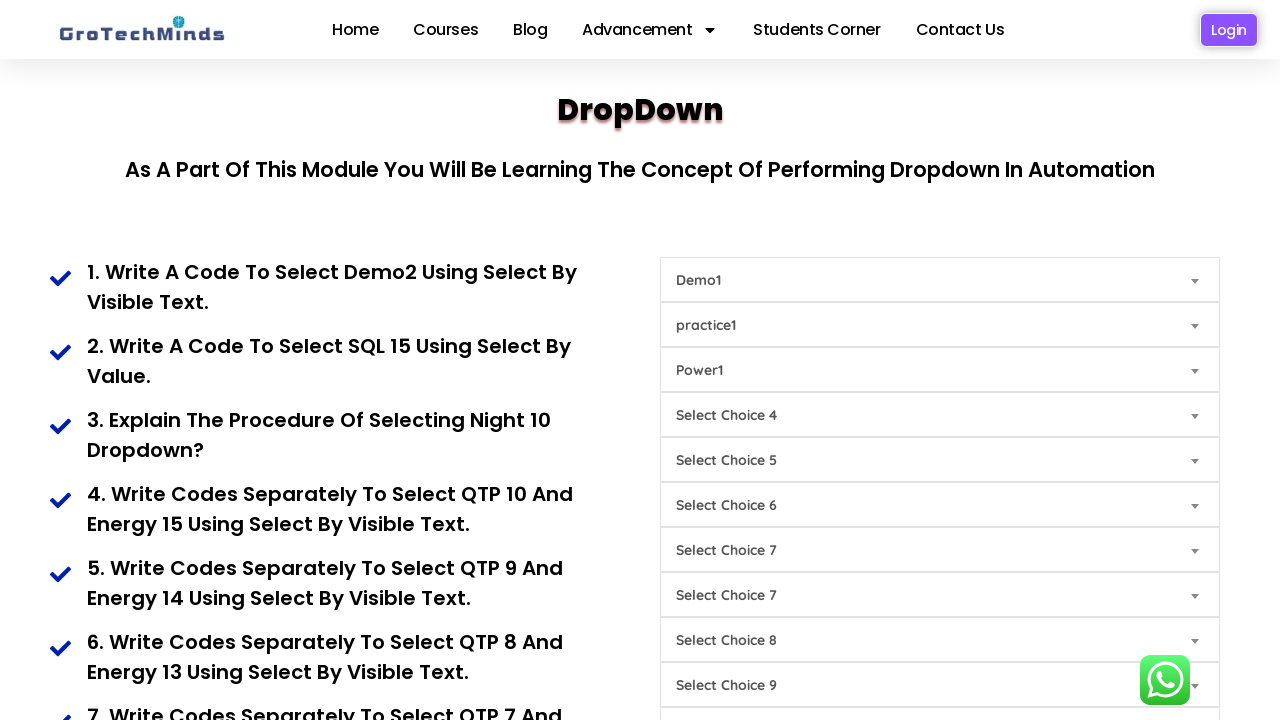

Selected second option (index 1) from Choice4 dropdown on (//select[@id='Choice4'])[1]
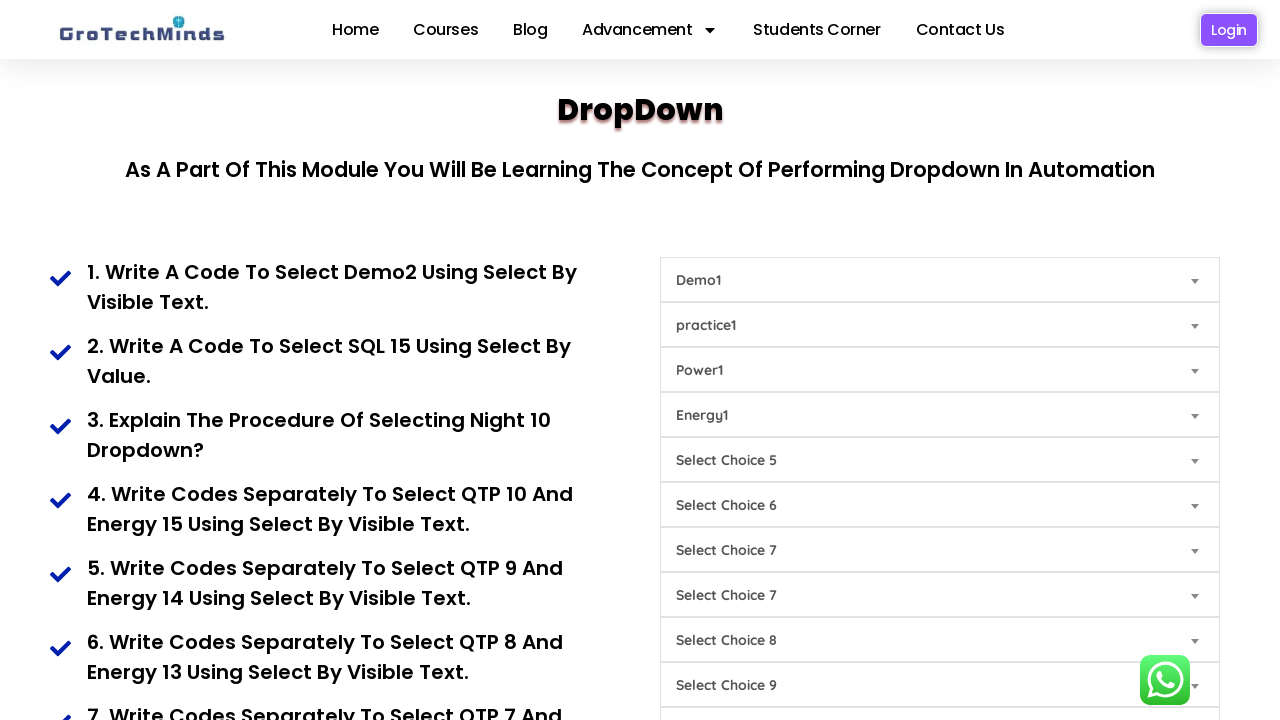

Selected second option (index 1) from Choice5 dropdown on (//select[@id='Choice5'])[1]
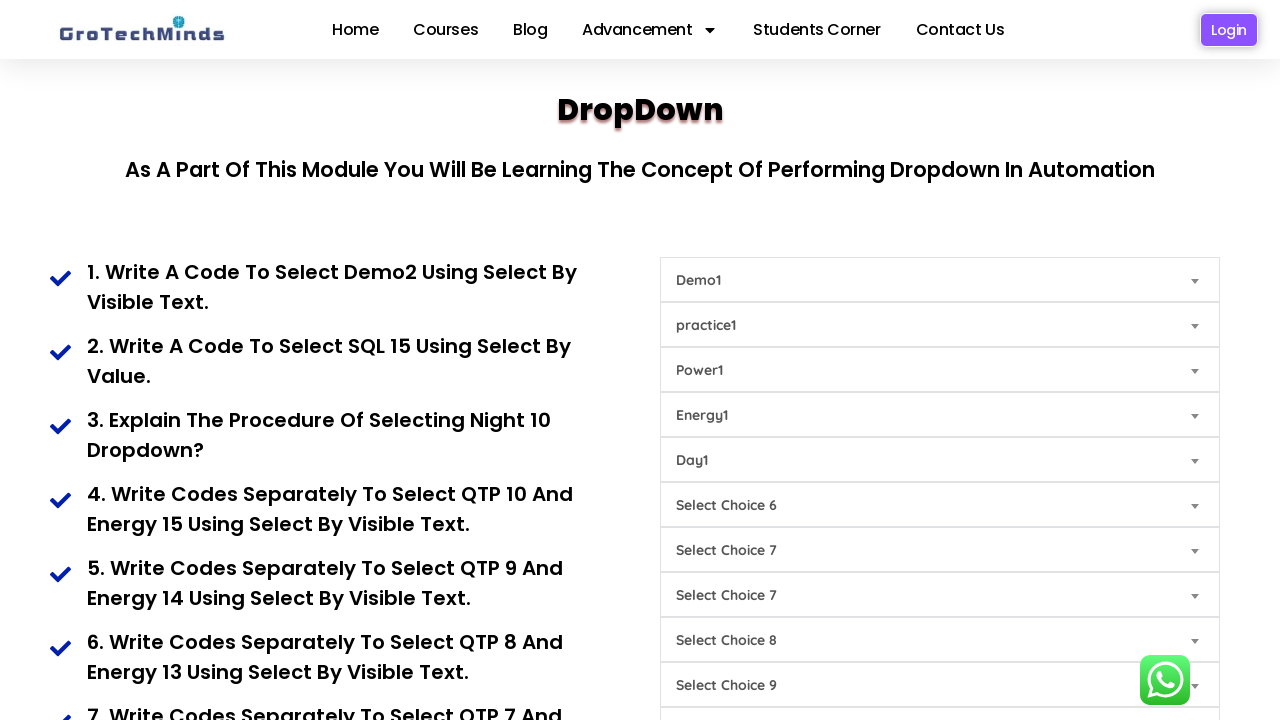

Selected second option (index 1) from Choice6 dropdown on (//select[@id='Choice6'])[1]
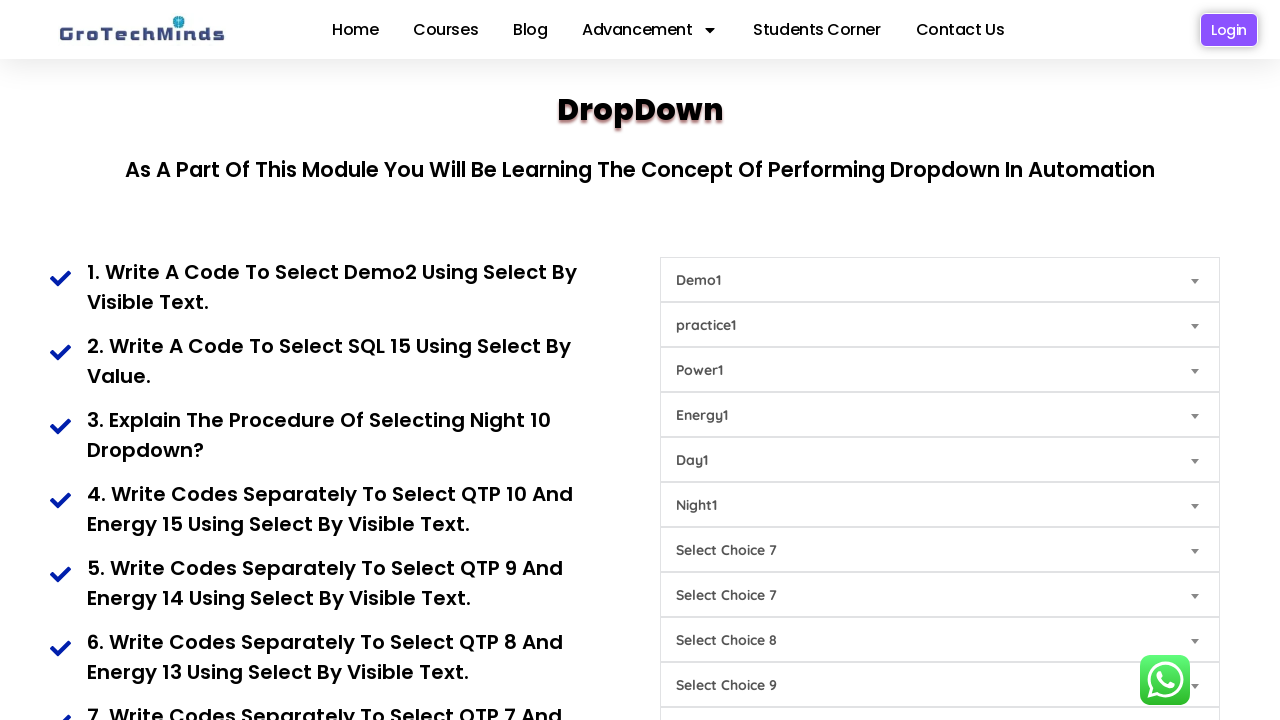

Selected second option (index 1) from Choice7 dropdown on (//select[@id='Choice7'])[1]
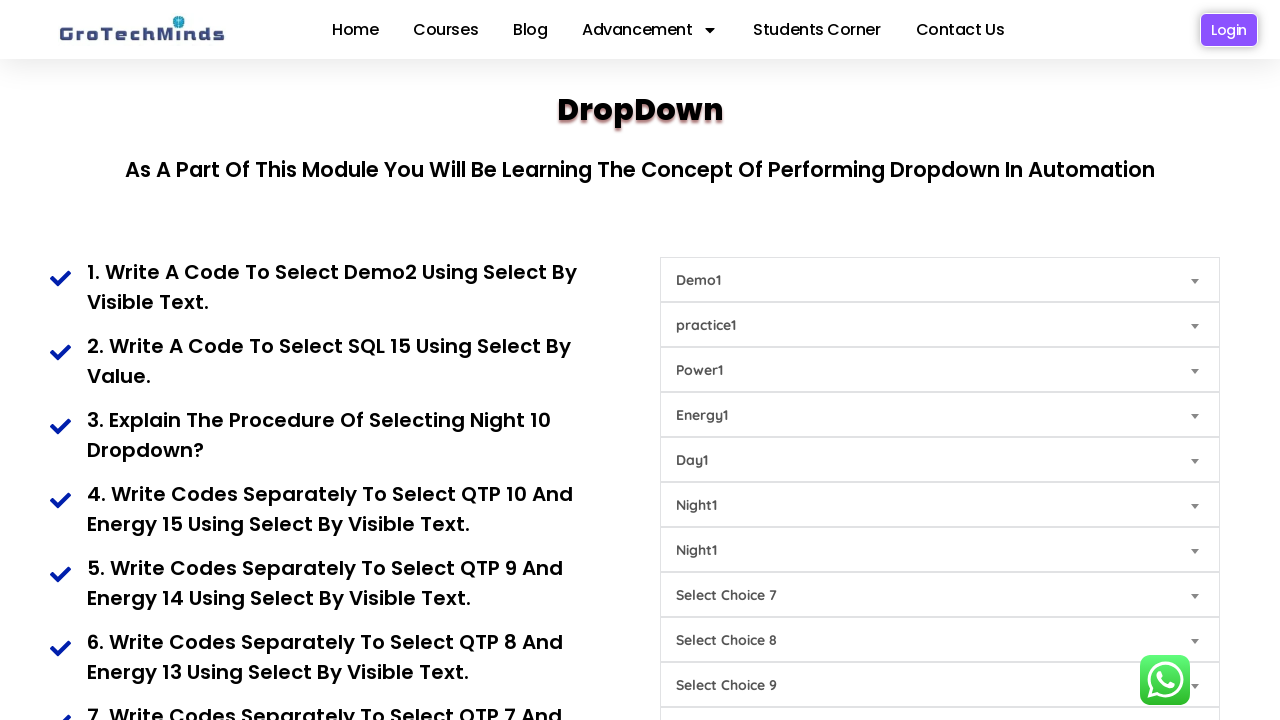

Selected second option (index 1) from Choice8 dropdown on (//select[@id='Choice8'])[1]
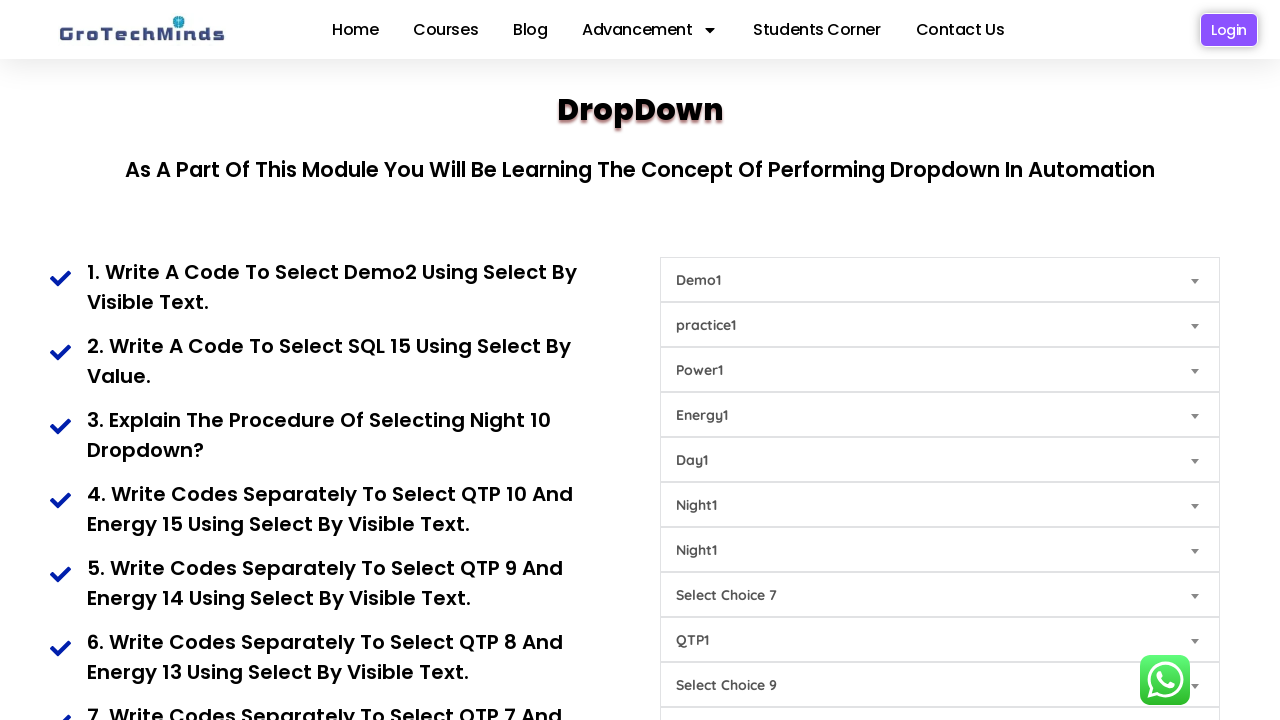

Selected second option (index 1) from Choice9 dropdown on (//select[@id='Choice9'])[1]
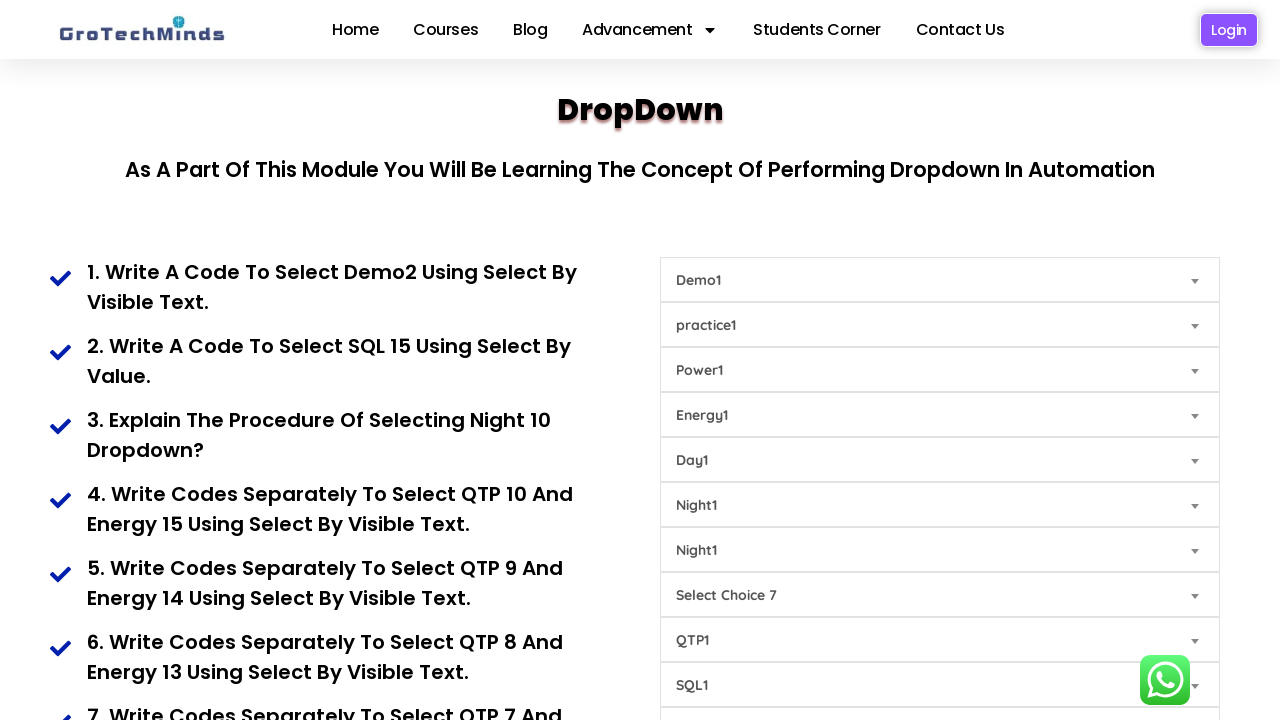

Selected second option (index 1) from Choice10 dropdown on (//select[@id='Choice10'])[1]
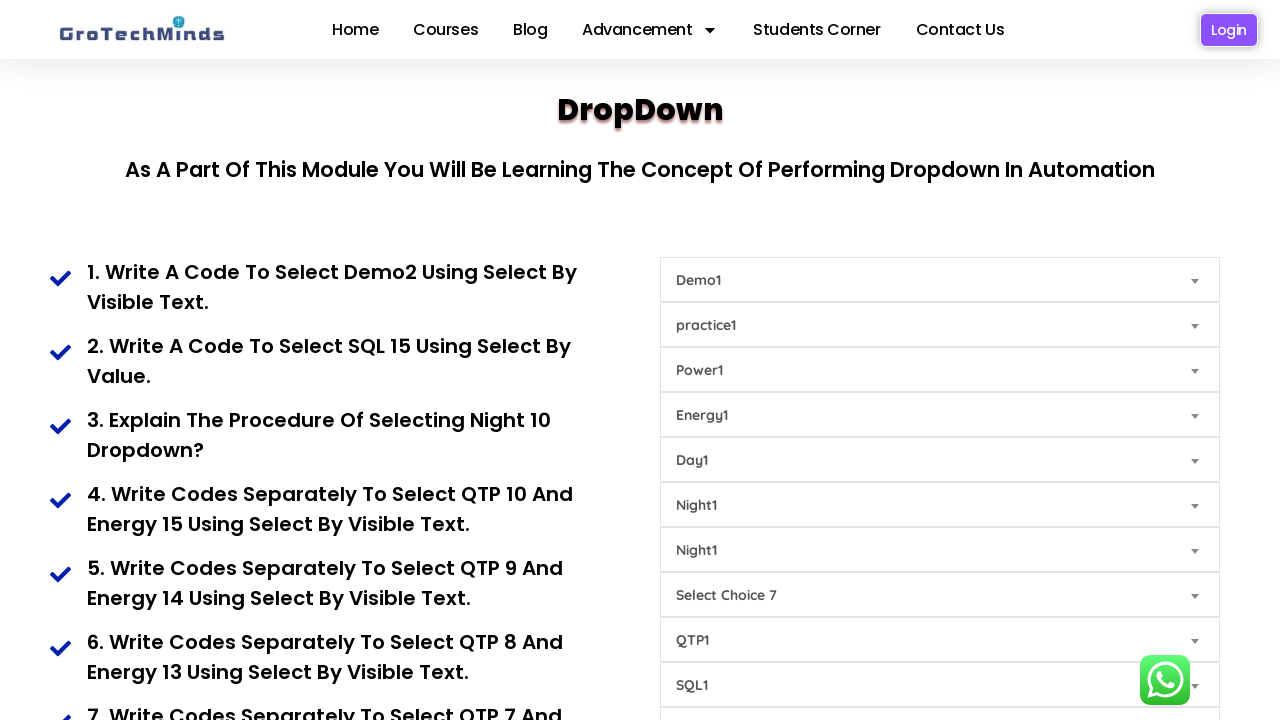

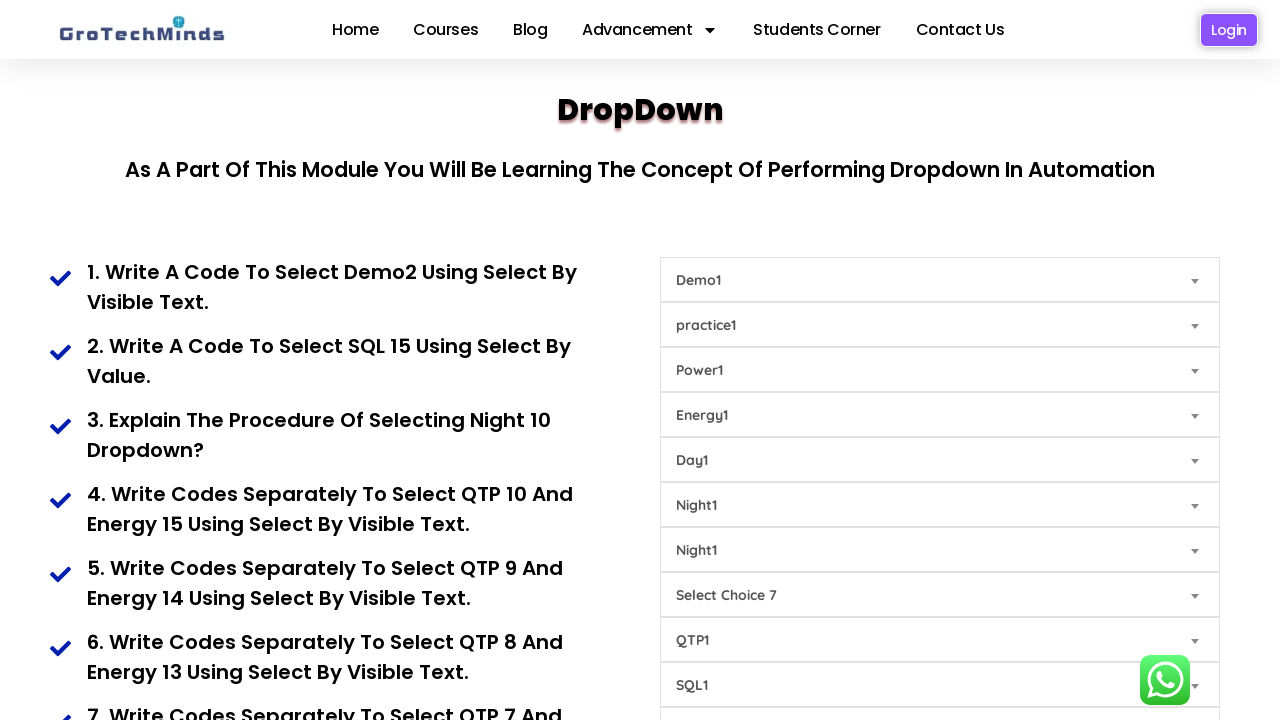